Tests dropdown list functionality on a registration page by selecting various options from a skills dropdown using different selection methods (by index, by value, and by visible text)

Starting URL: http://demo.automationtesting.in/Register.html

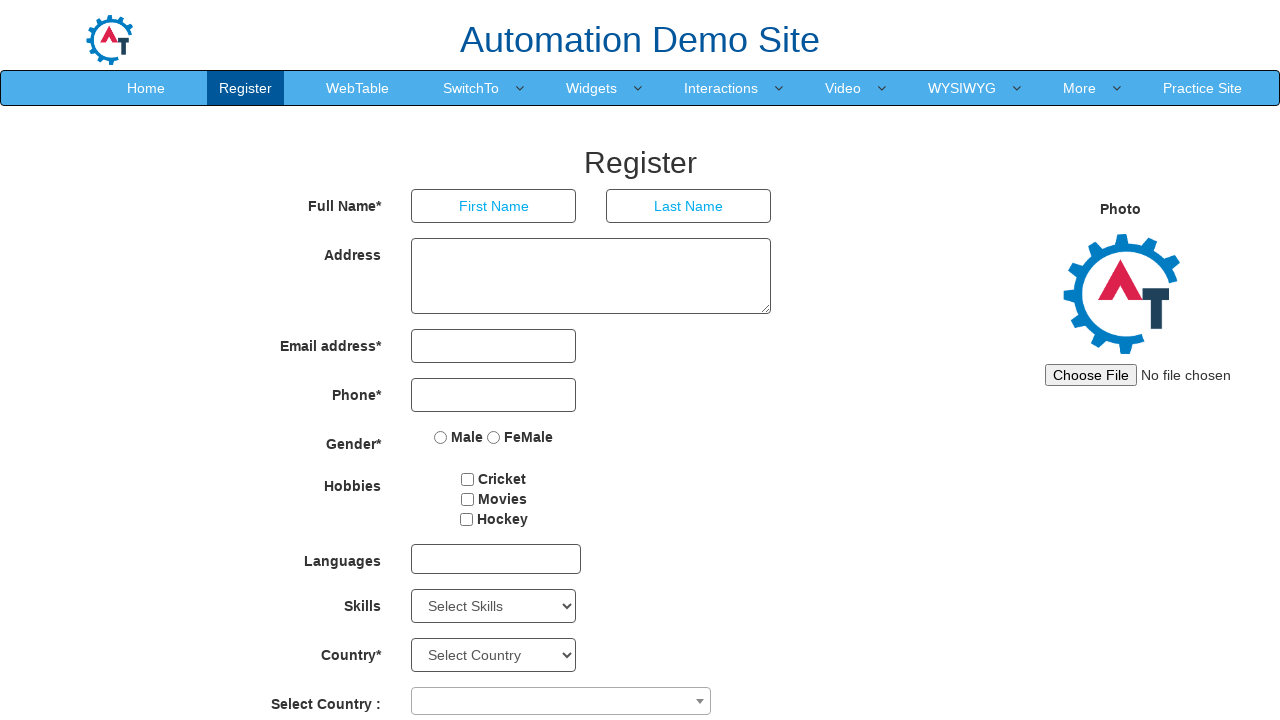

Skills dropdown became visible
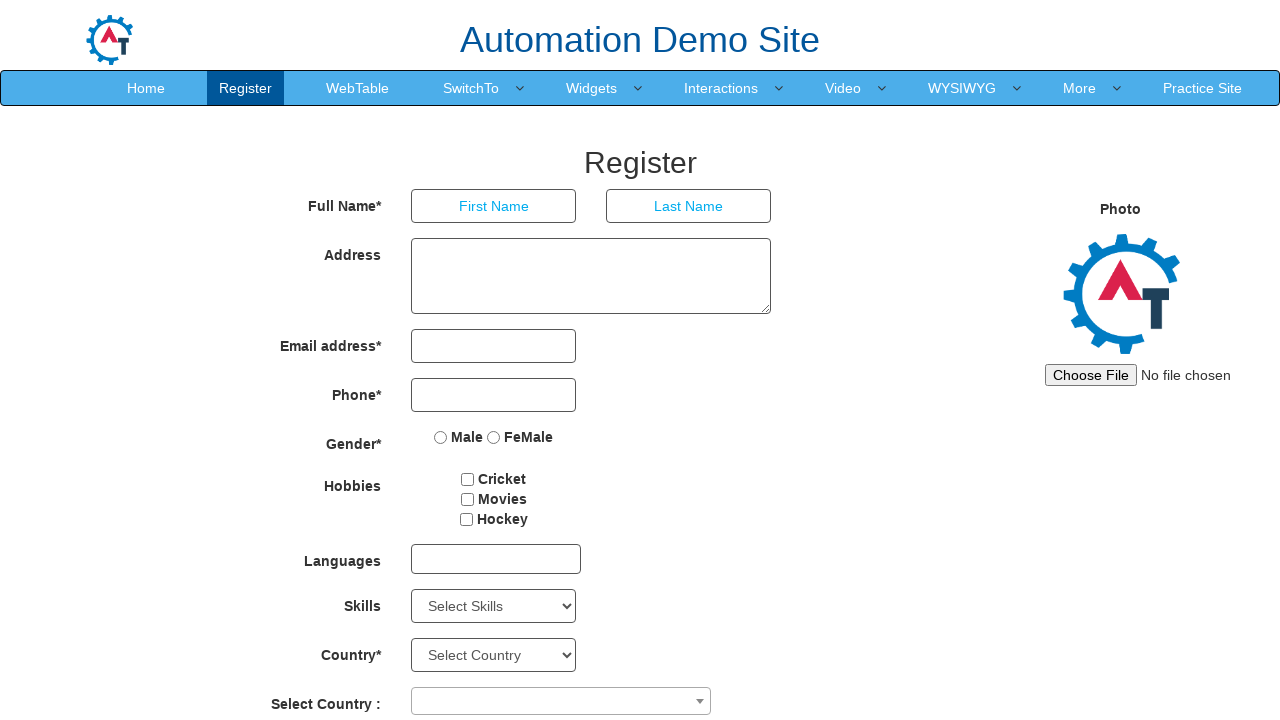

Selected skill option by index 4 on #Skills
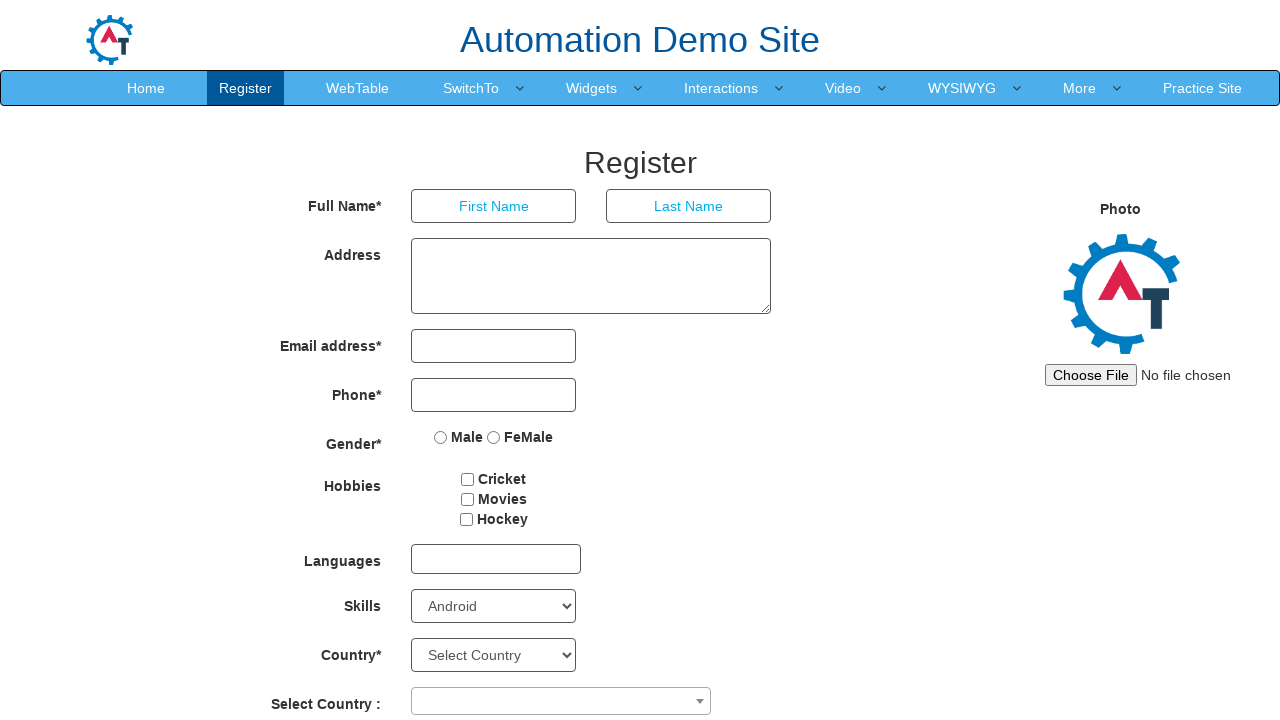

Selected 'Backup Management' skill by value on #Skills
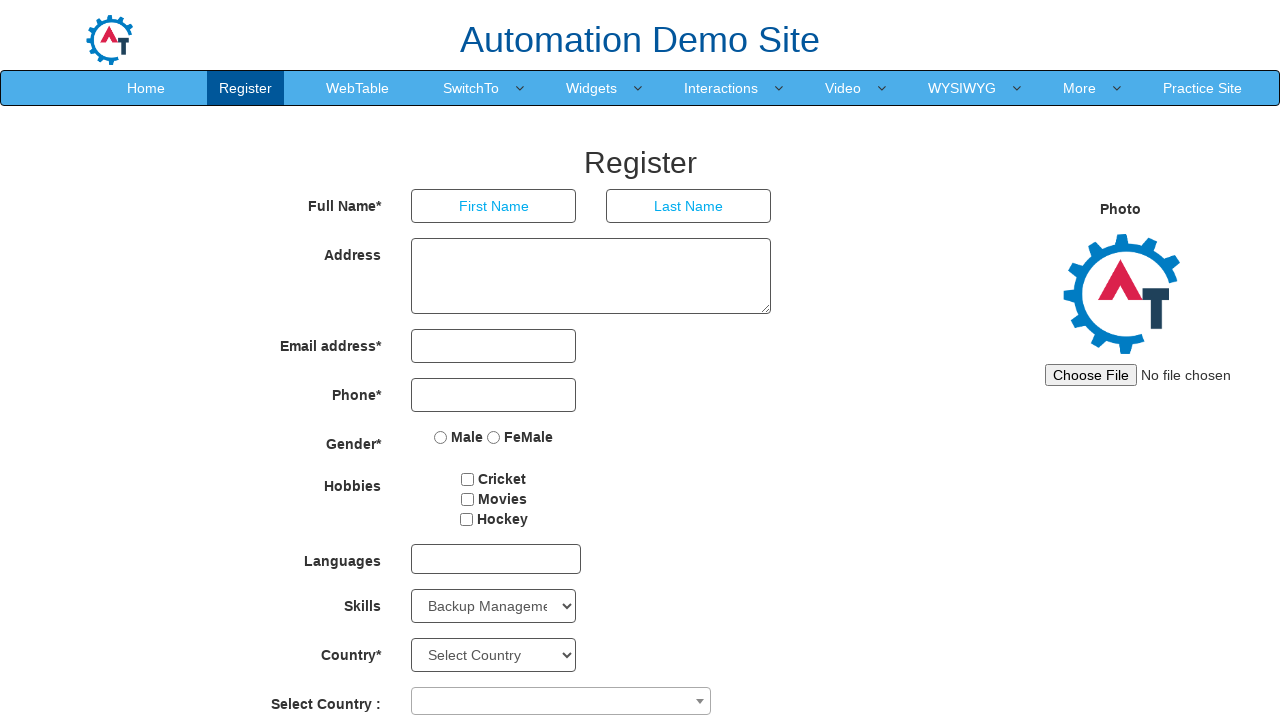

Selected 'Analytics' skill by visible text on #Skills
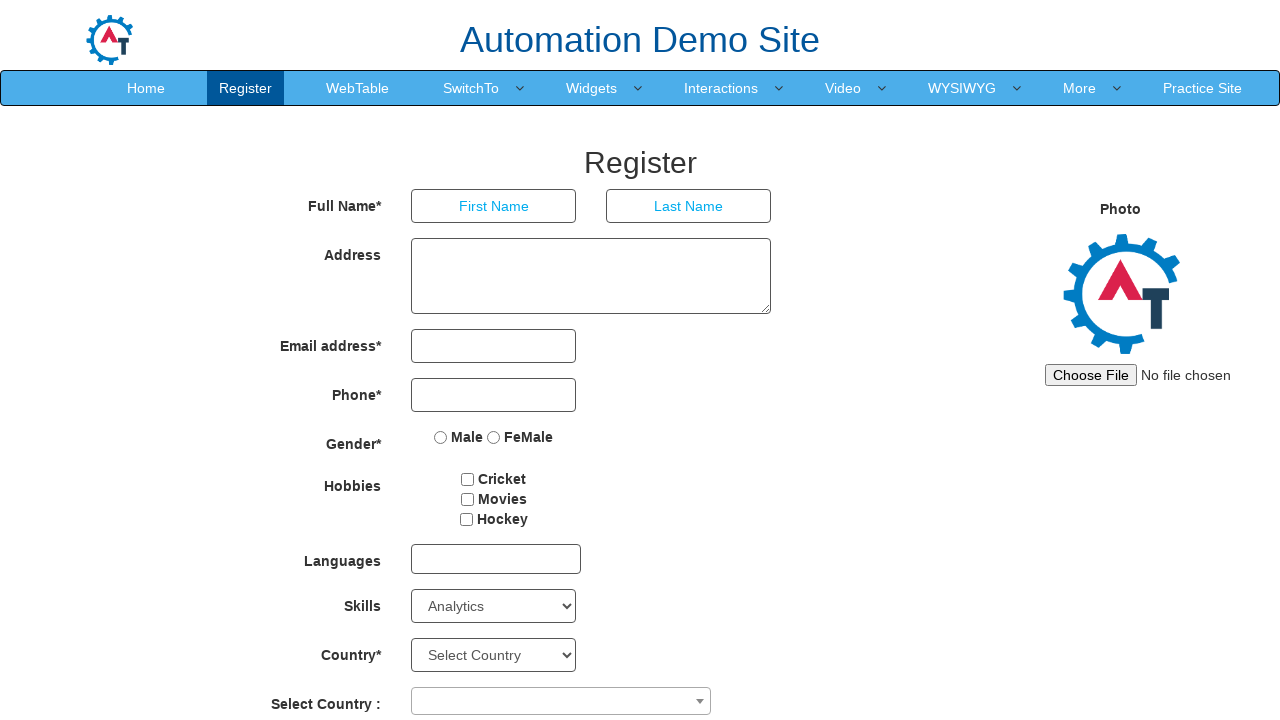

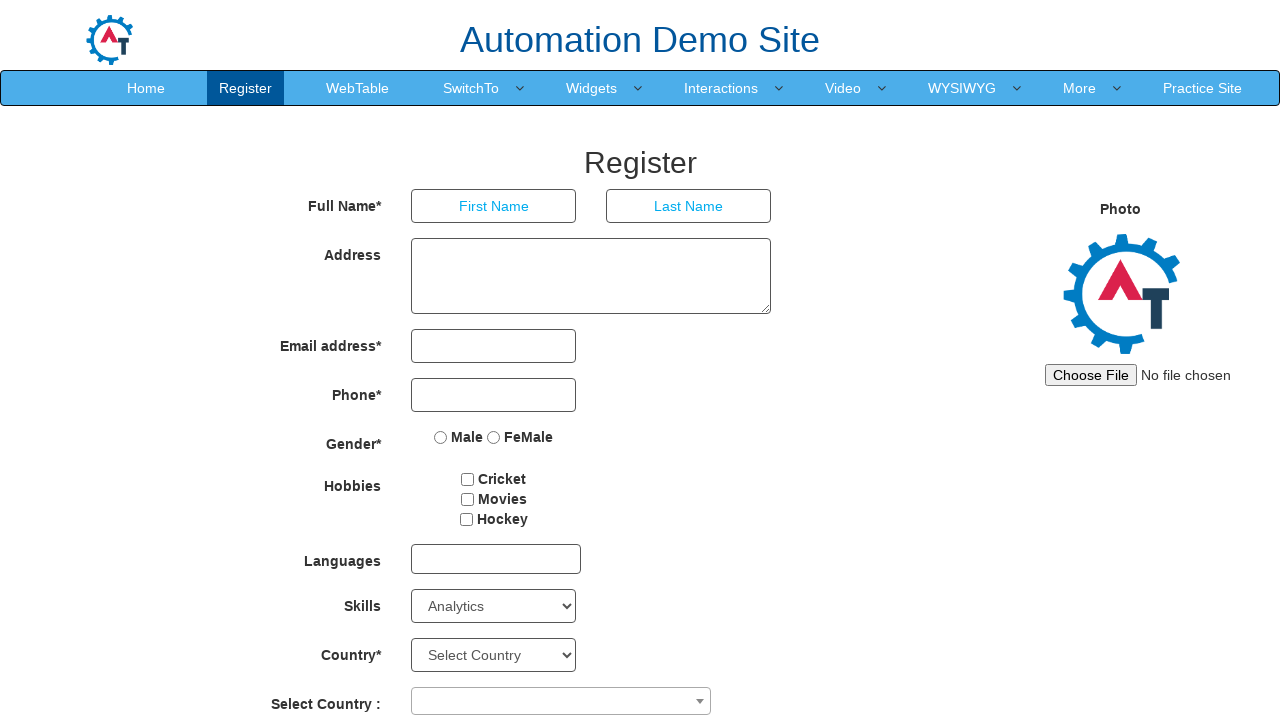